Navigates to the Text Box page from Elements menu and verifies that the "Full Name" label text is visible

Starting URL: https://demoqa.com/elements

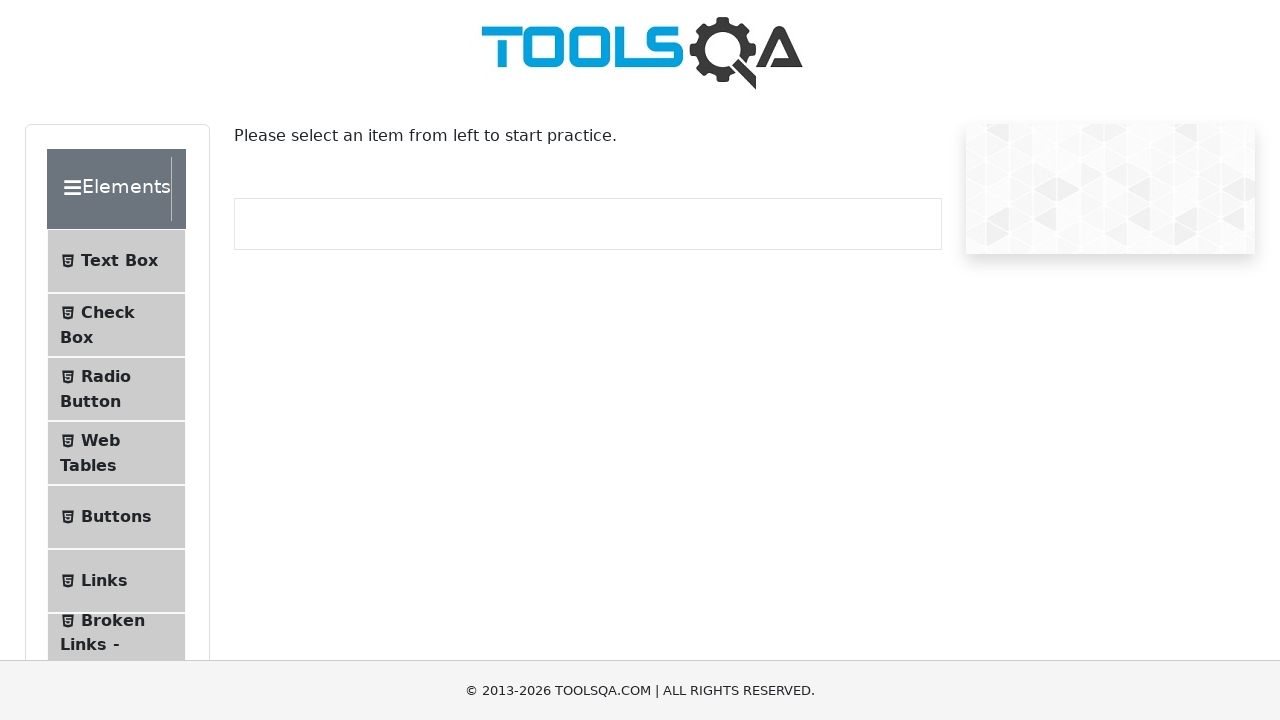

Clicked on 'Text Box' menu item at (119, 261) on internal:text="Text Box"i
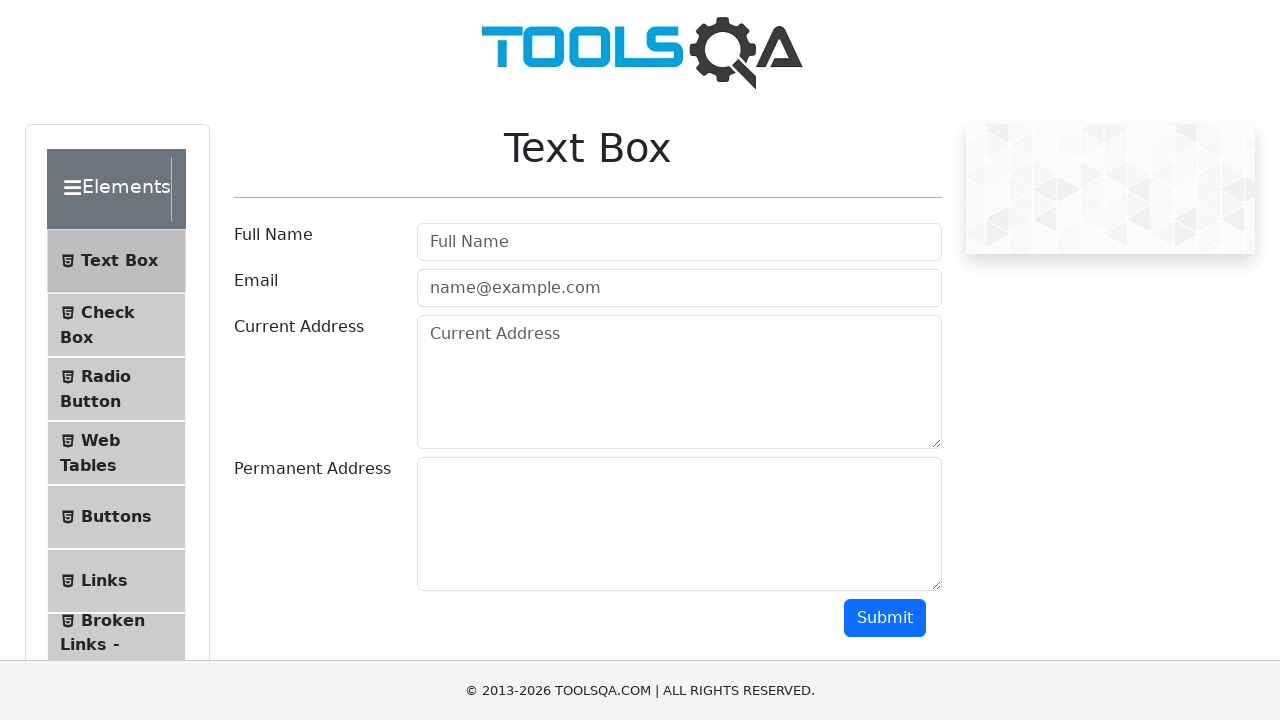

Waited for navigation to Text Box page (https://demoqa.com/text-box)
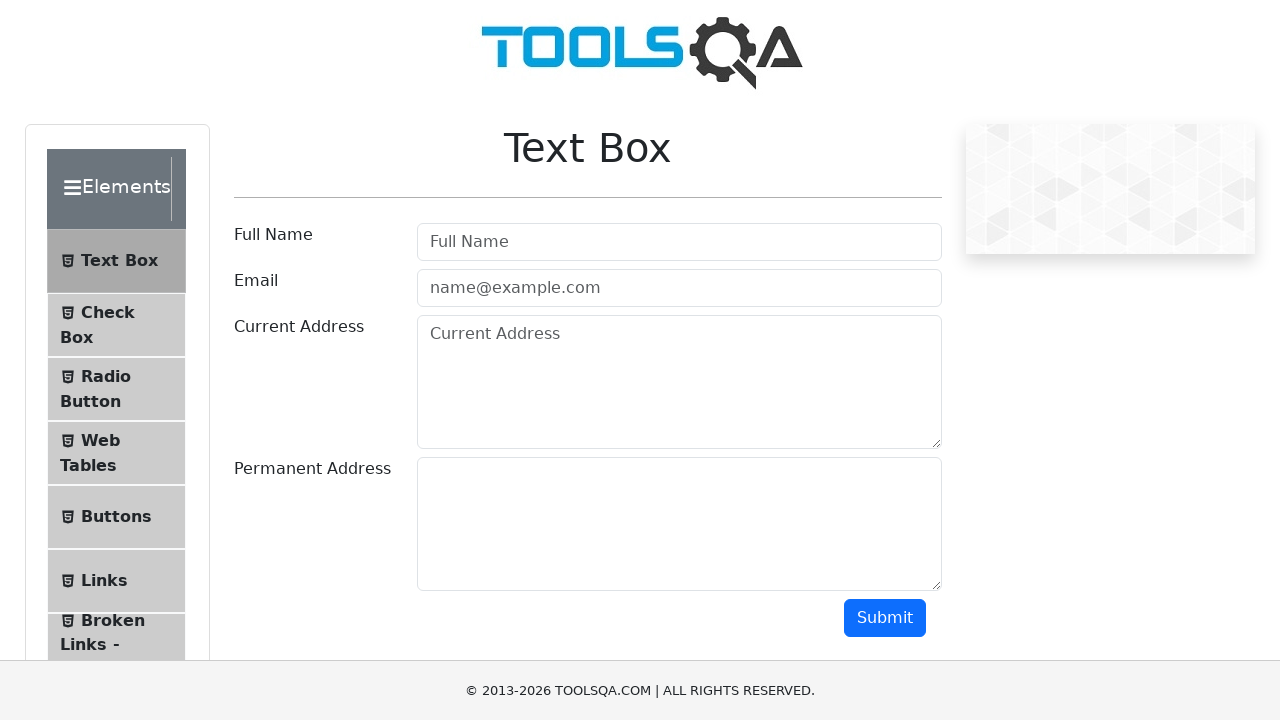

Verified that 'Full Name' label text is visible
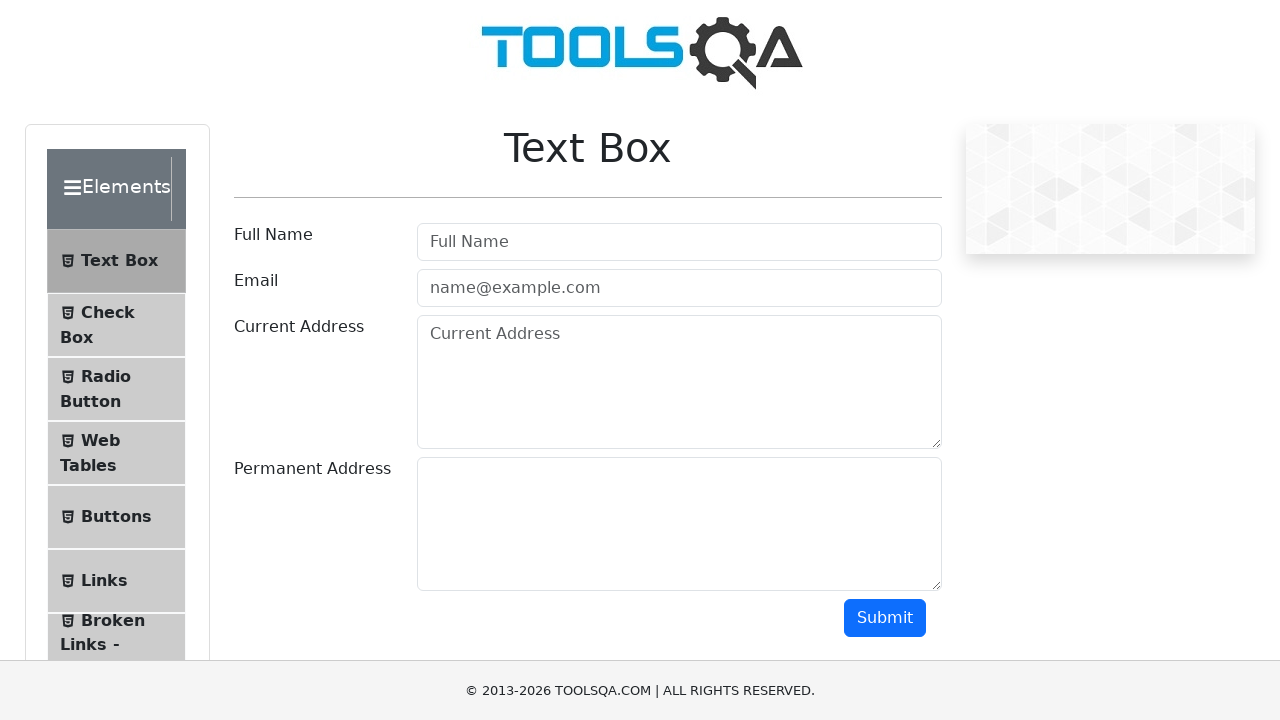

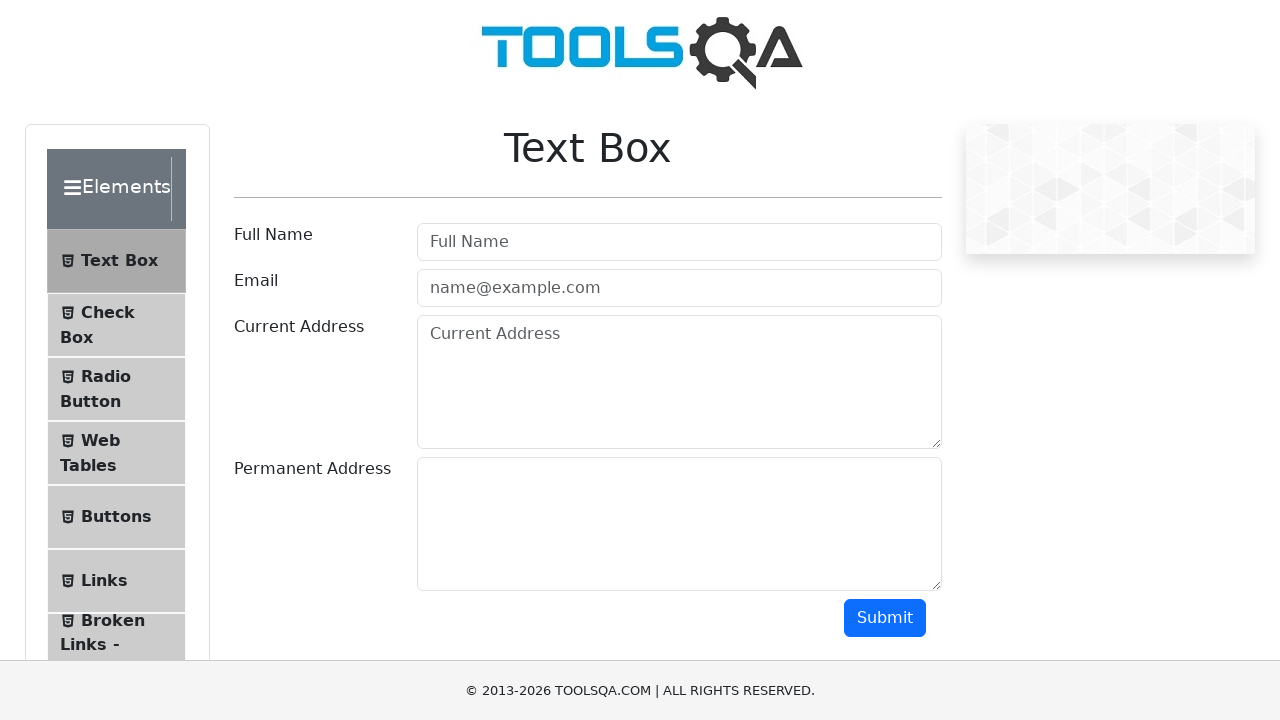